Tests text box form by filling in name, email, current address, and permanent address fields

Starting URL: https://demoqa.com/text-box

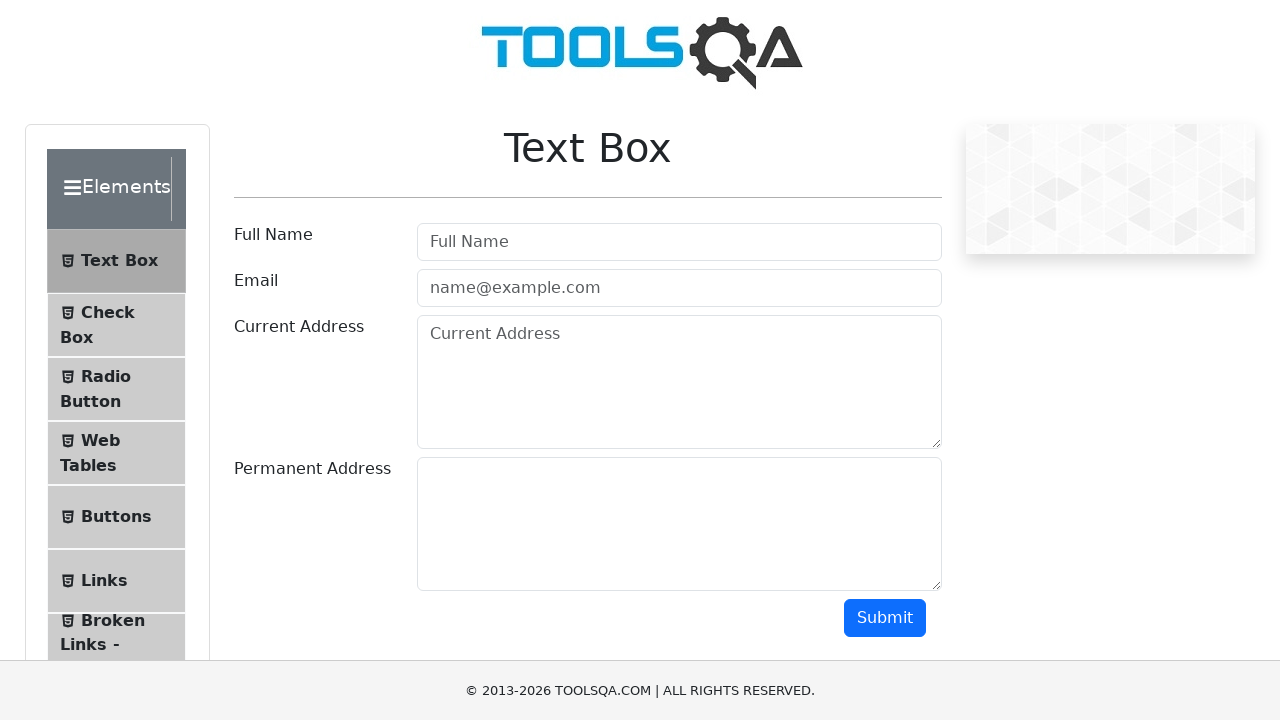

Clicked on the name field at (679, 242) on #userName
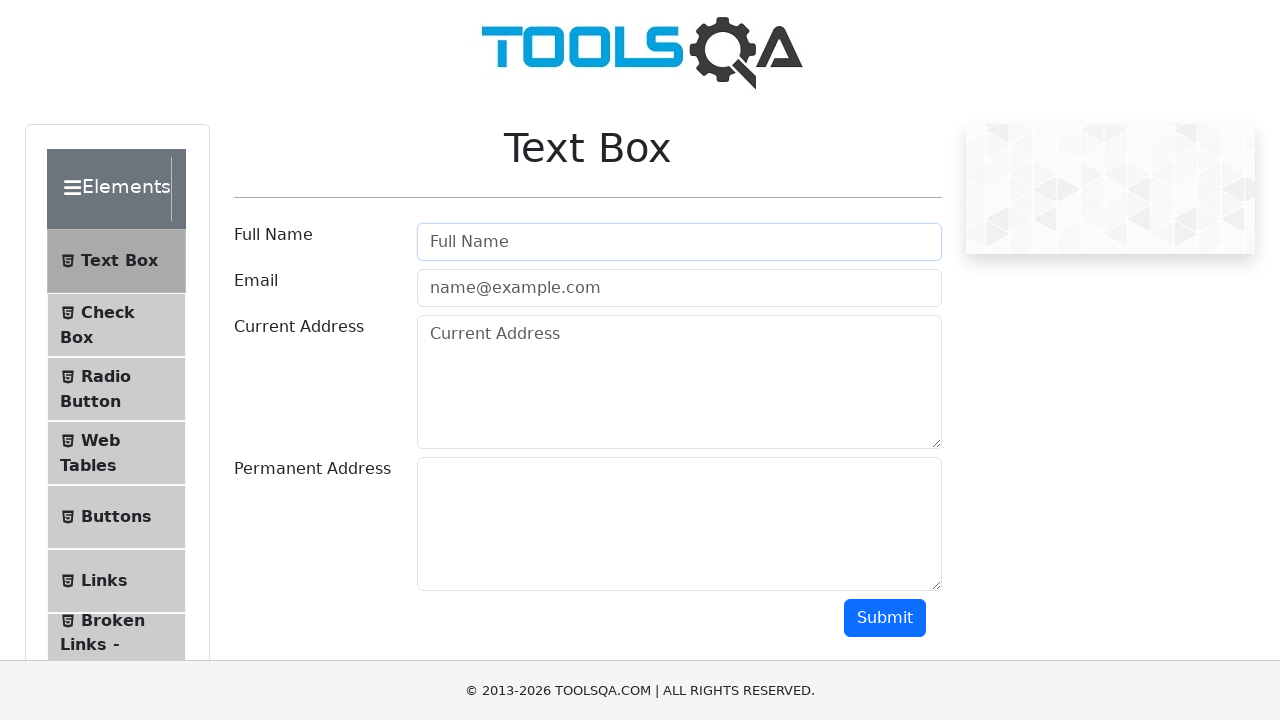

Filled name field with 'Sophie Sturua' on #userName
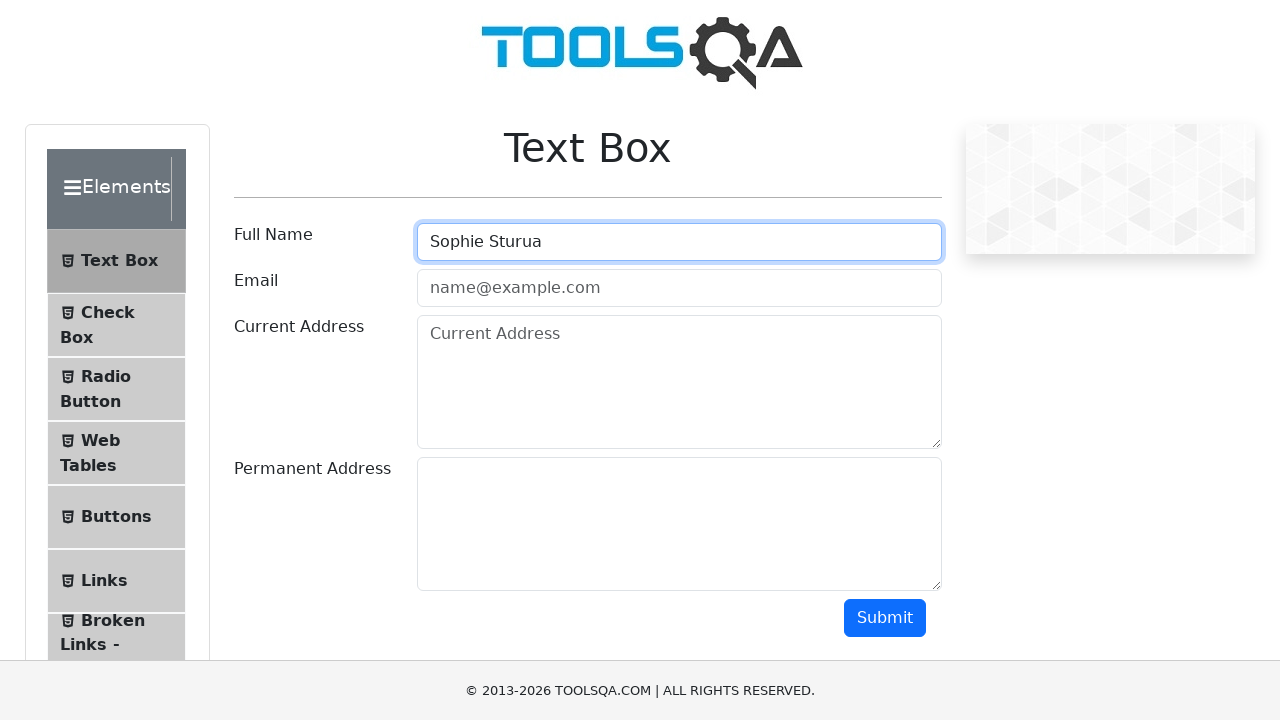

Filled email field with 'sophio.sturua@gmail.com' on input[placeholder='name@example.com']
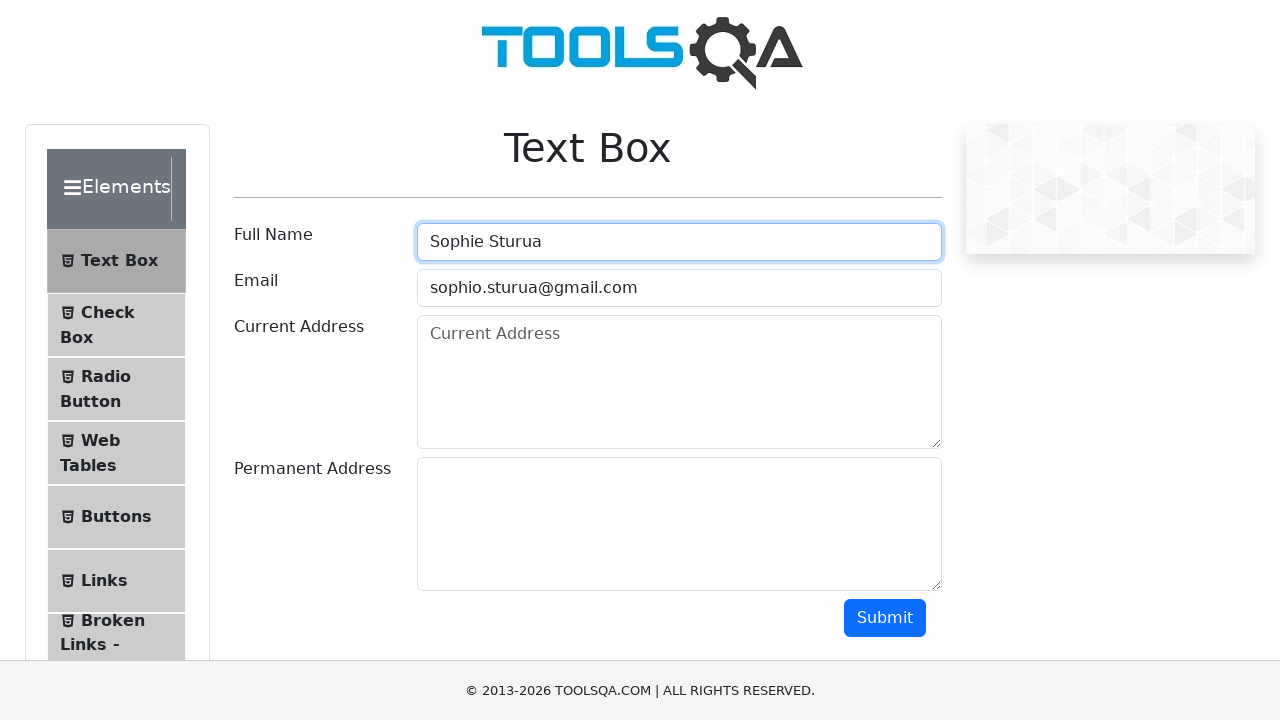

Filled current address field with 'Saguramo, street 27, home 4' on #currentAddress
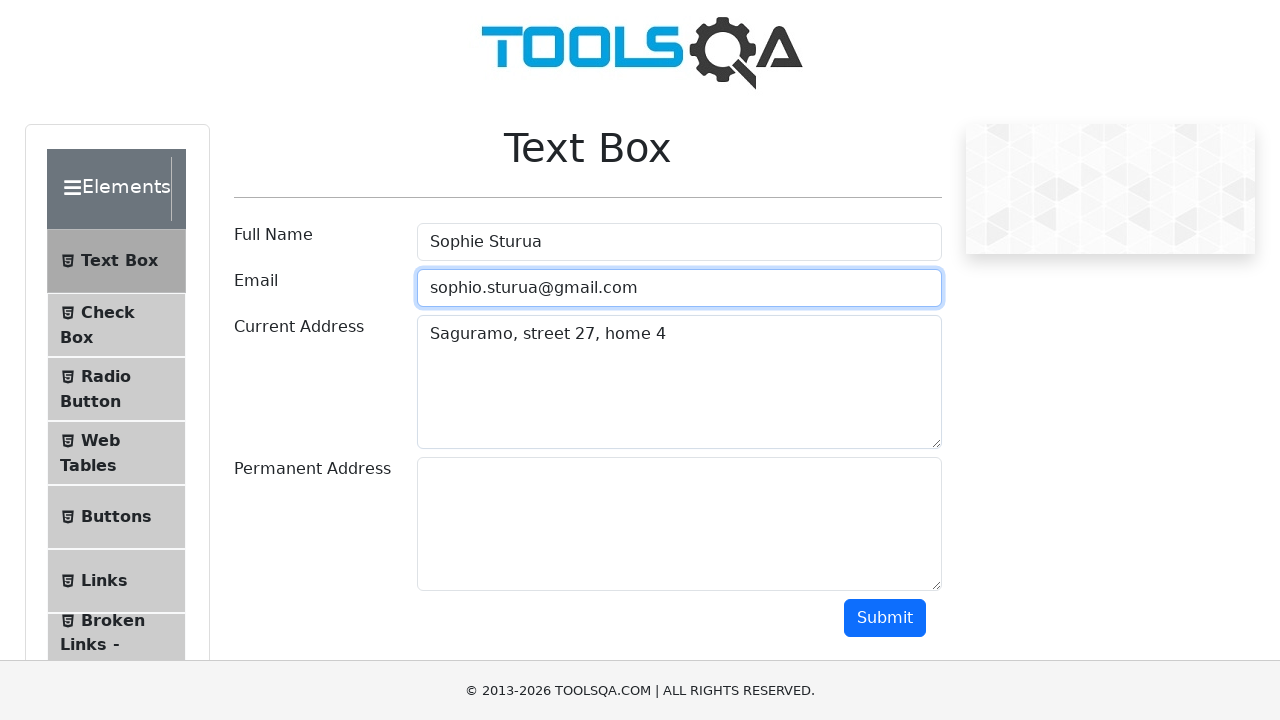

Filled permanent address field with 'Liakhvi street 17' on .form-control >> nth=3
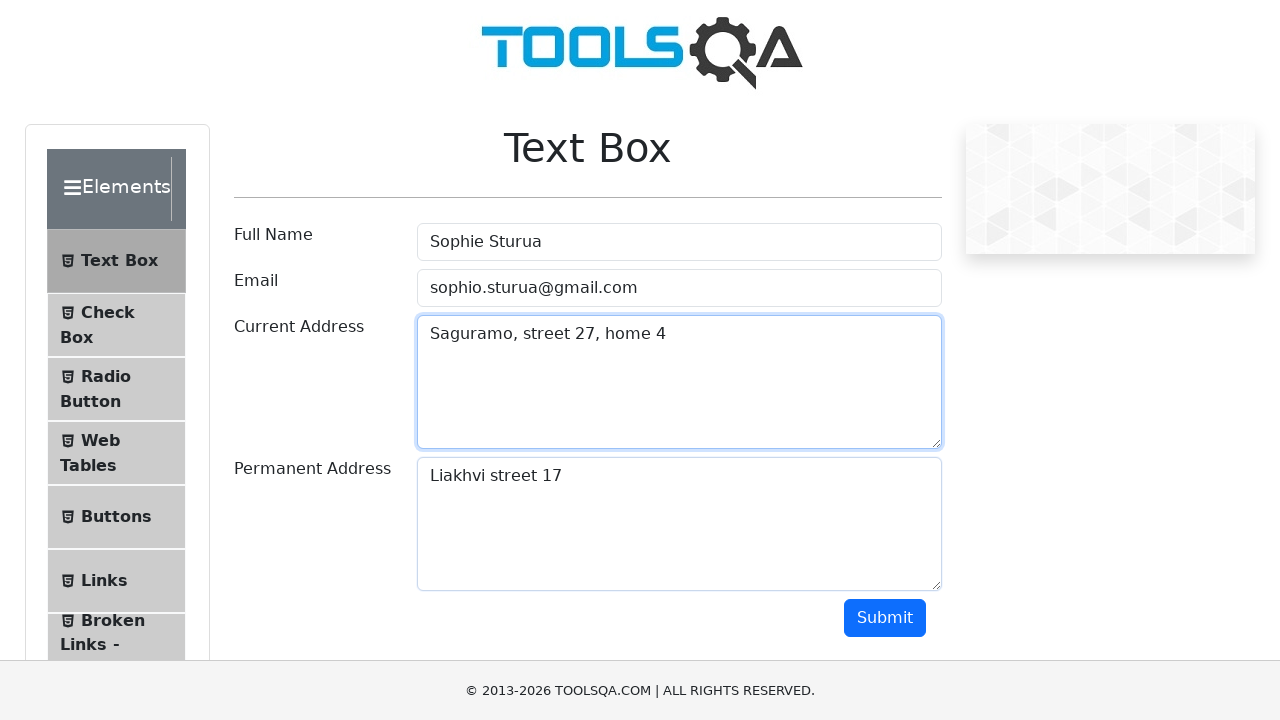

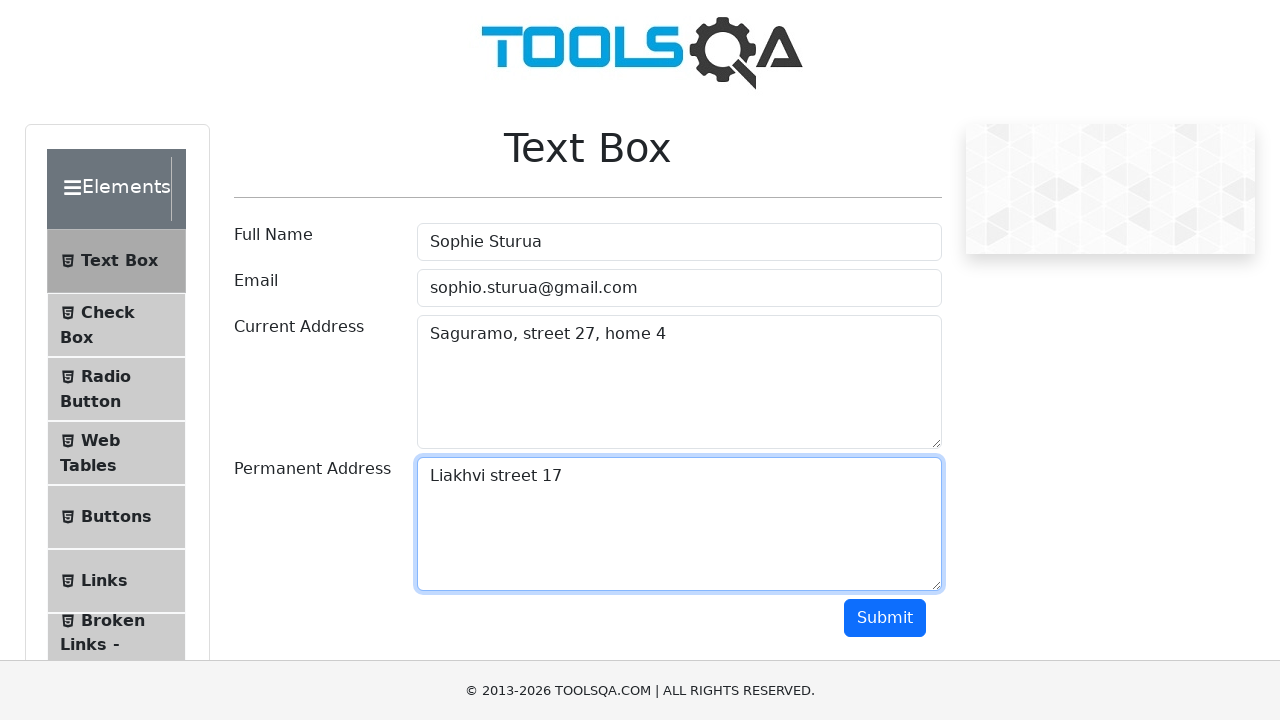